Tests form submission with all fields filled (name, email, and phone) and verifies the success message

Starting URL: https://lm.skillbox.cc/qa_tester/module02/homework1/

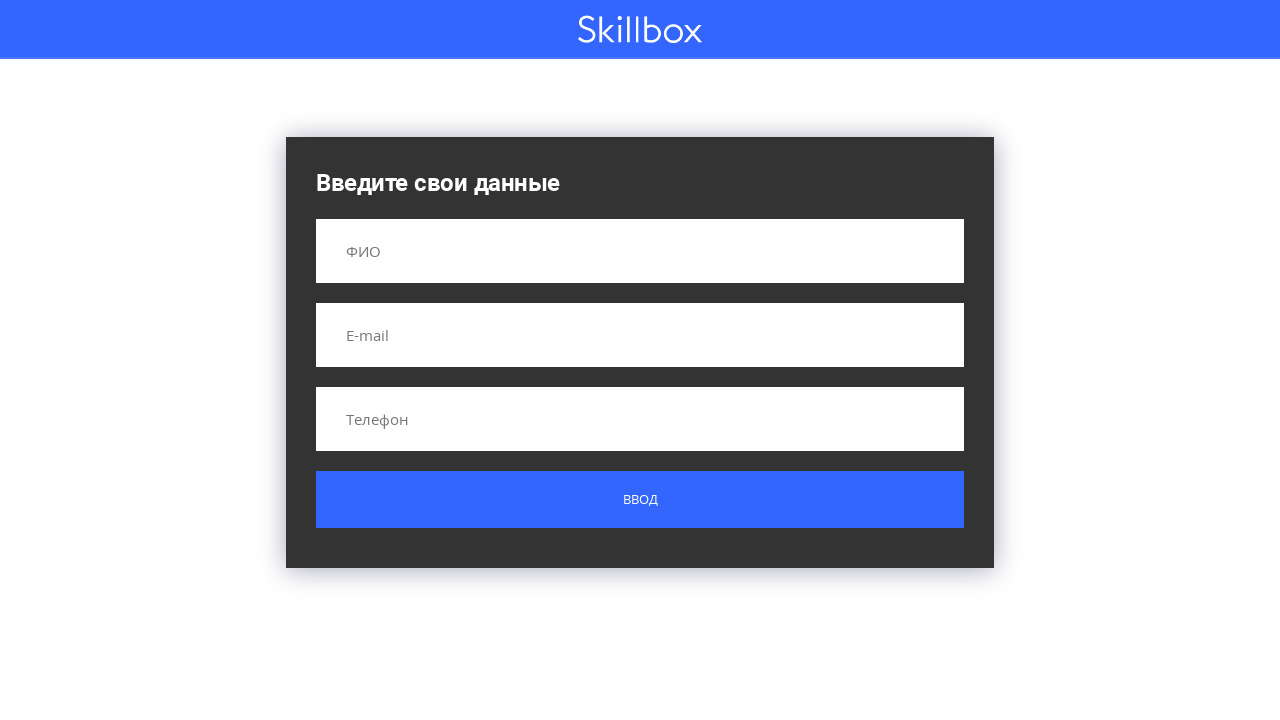

Filled name field with 'Иванов Иван Иванович' on input[name='name']
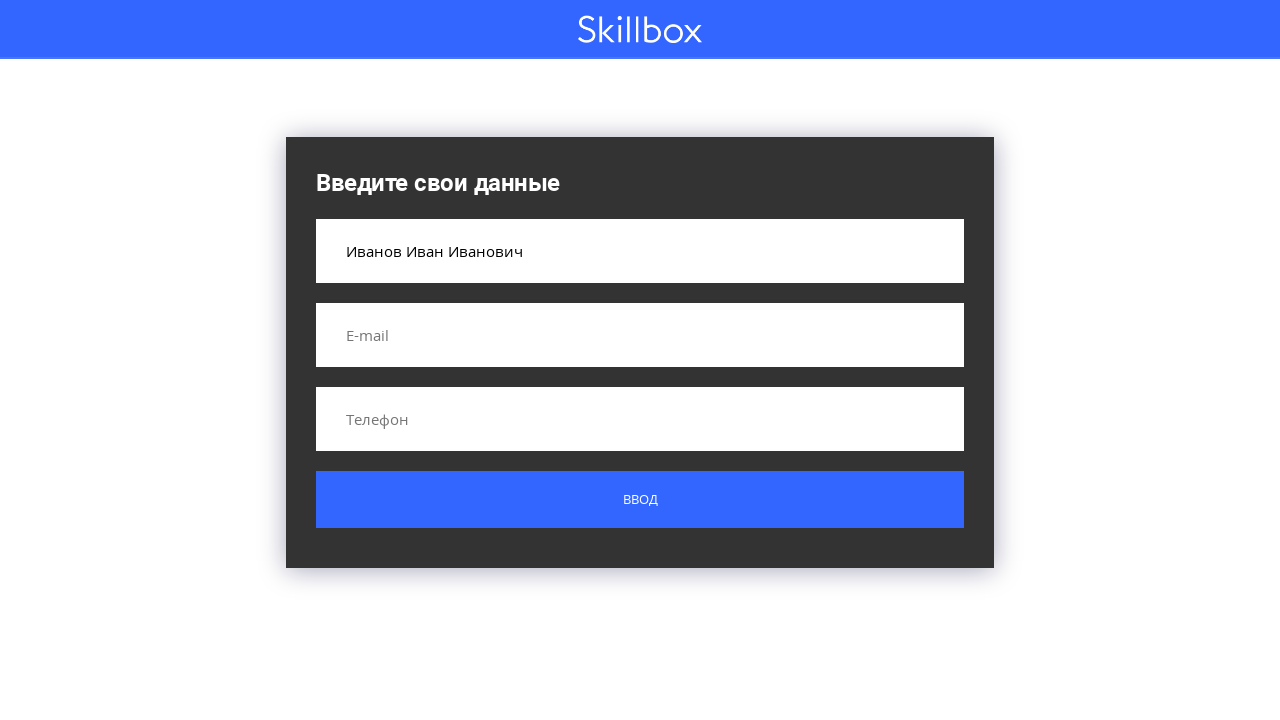

Filled email field with 'ivan.ivanov@yandex.ru' on input[name='email']
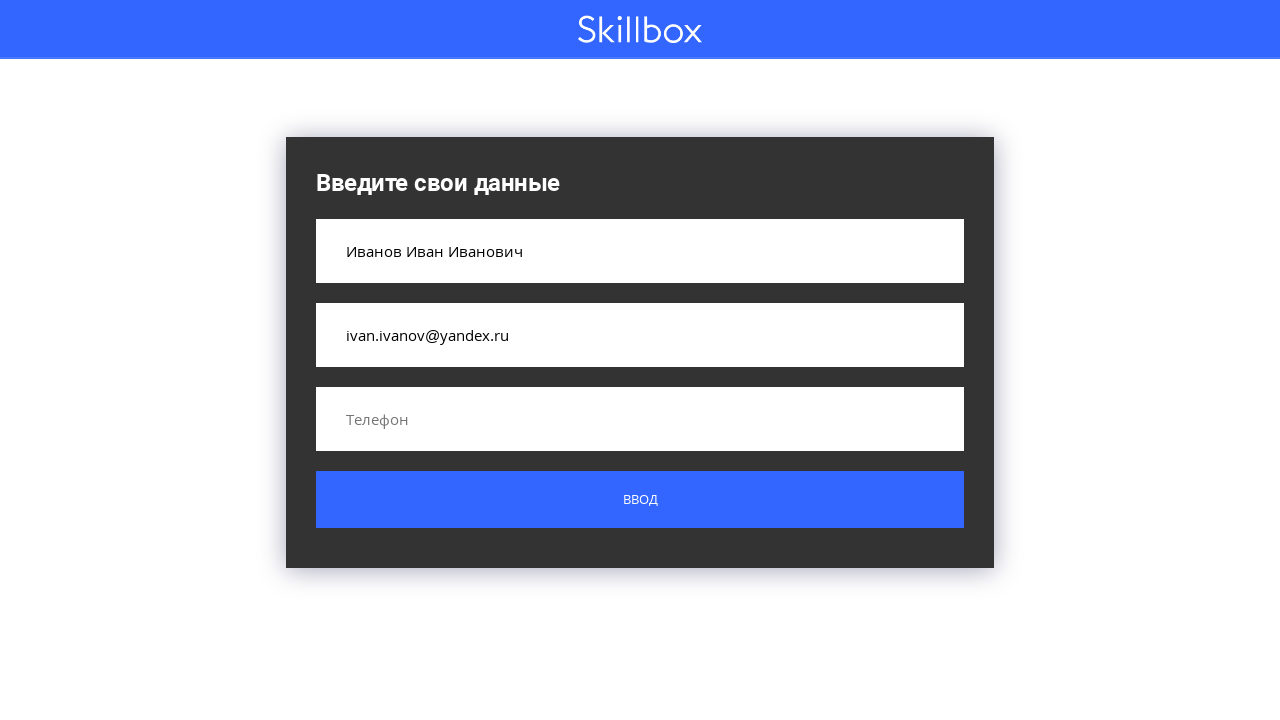

Filled phone field with '+79995554433' on input[name='phone']
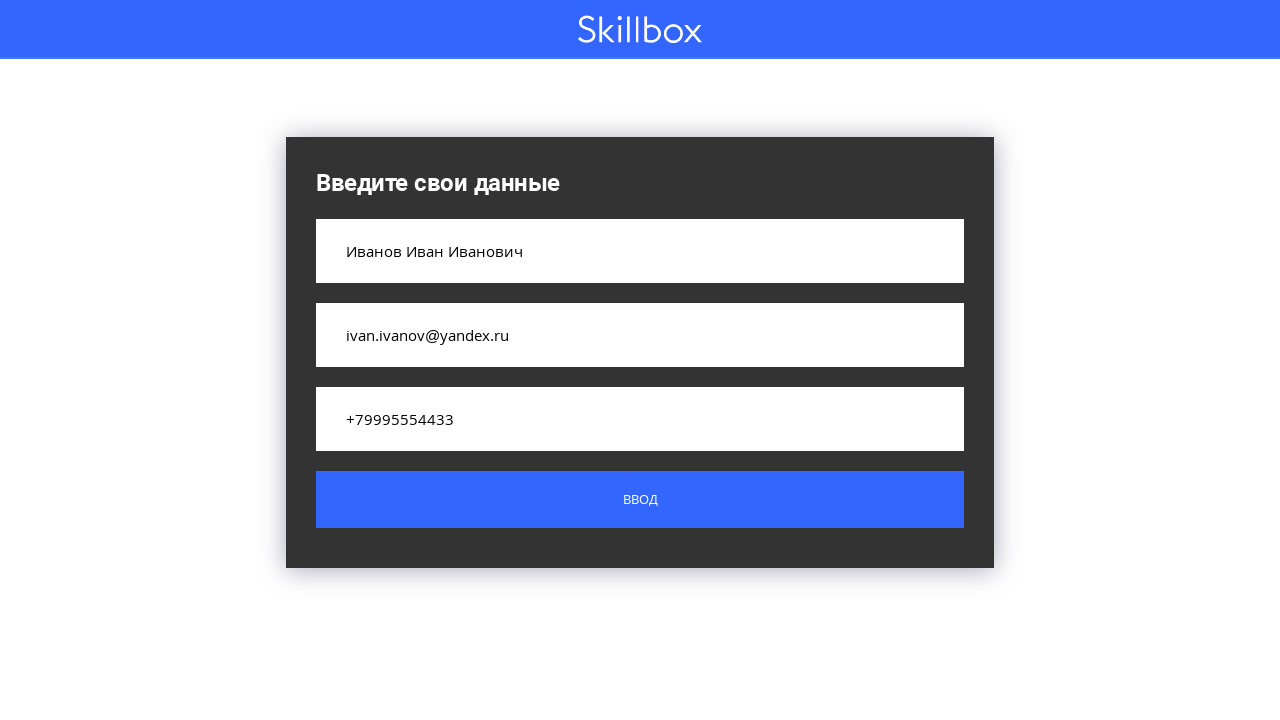

Clicked submit button to submit the form at (640, 500) on .custom-form__button
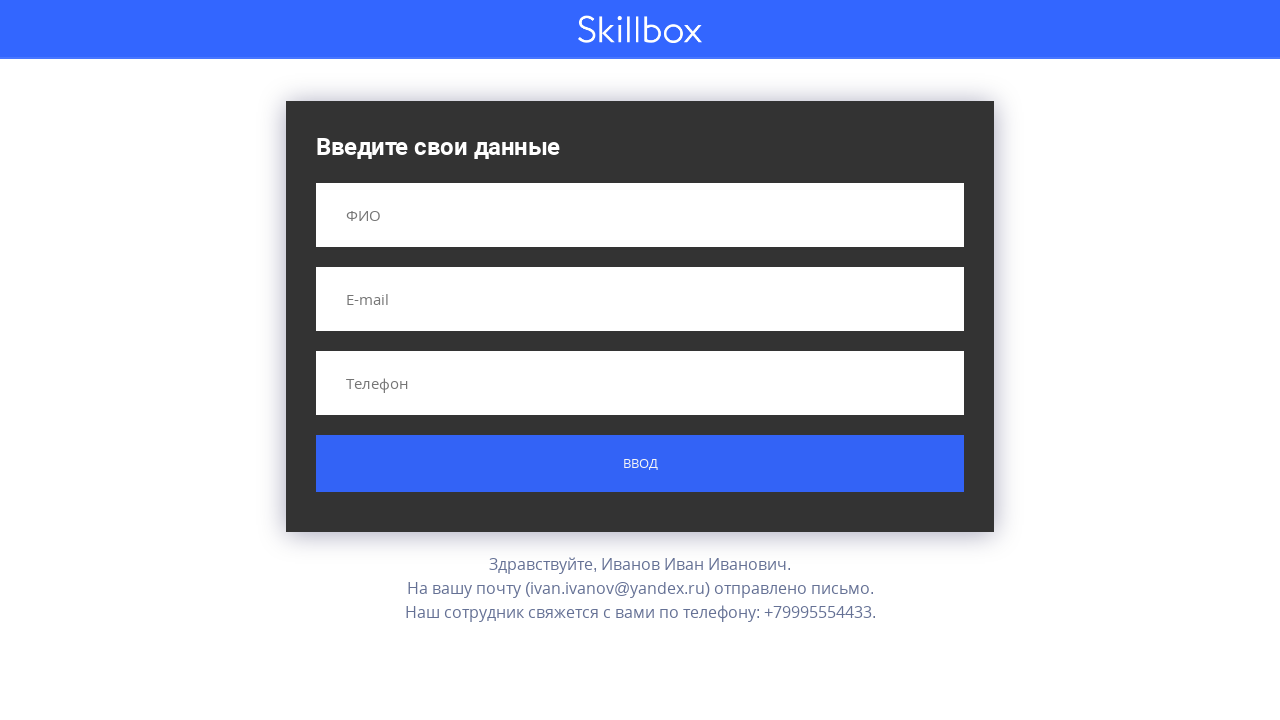

Success message appeared, confirming form submission with all fields completed
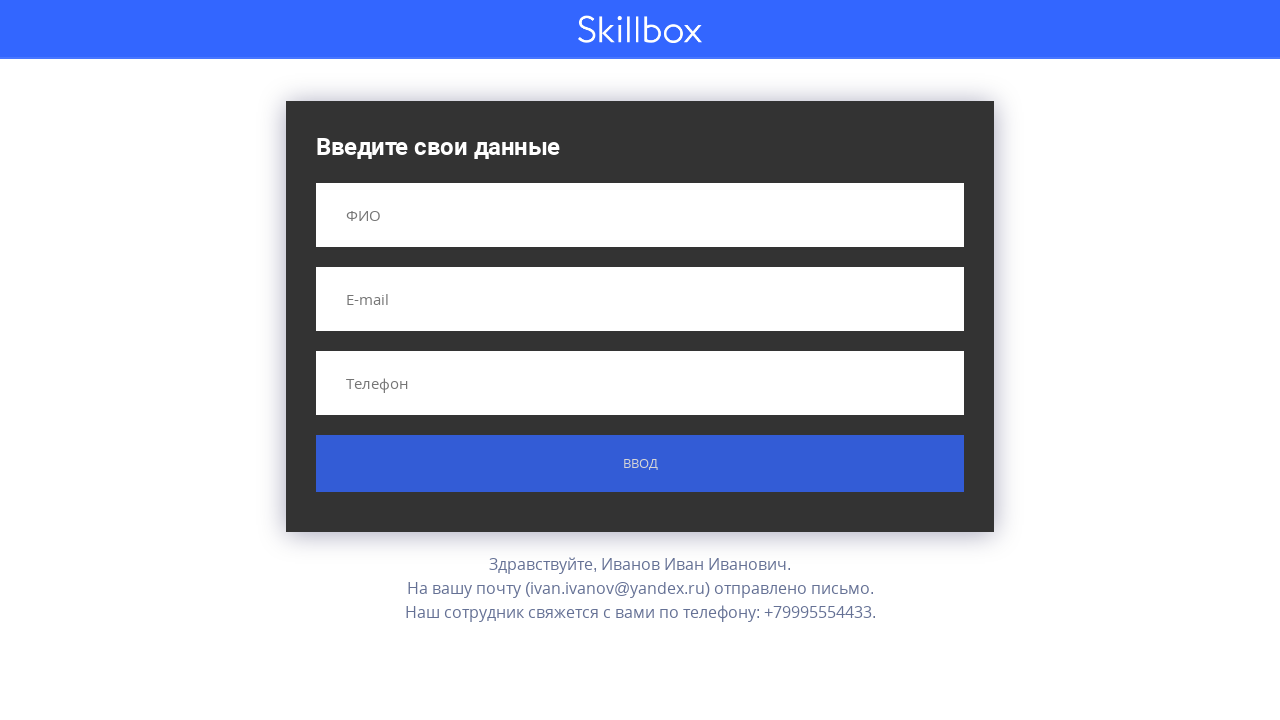

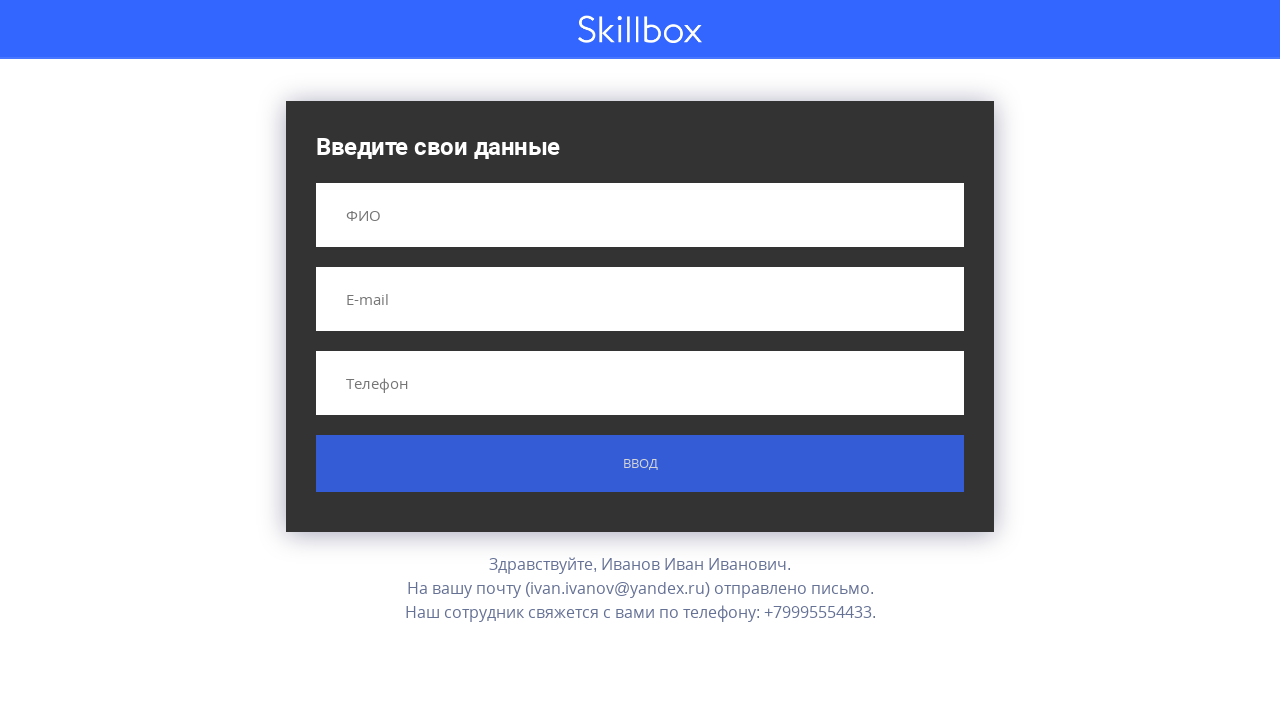